Tests AJAX functionality by clicking a button and waiting for dynamic content to load and become visible

Starting URL: http://uitestingplayground.com/ajax

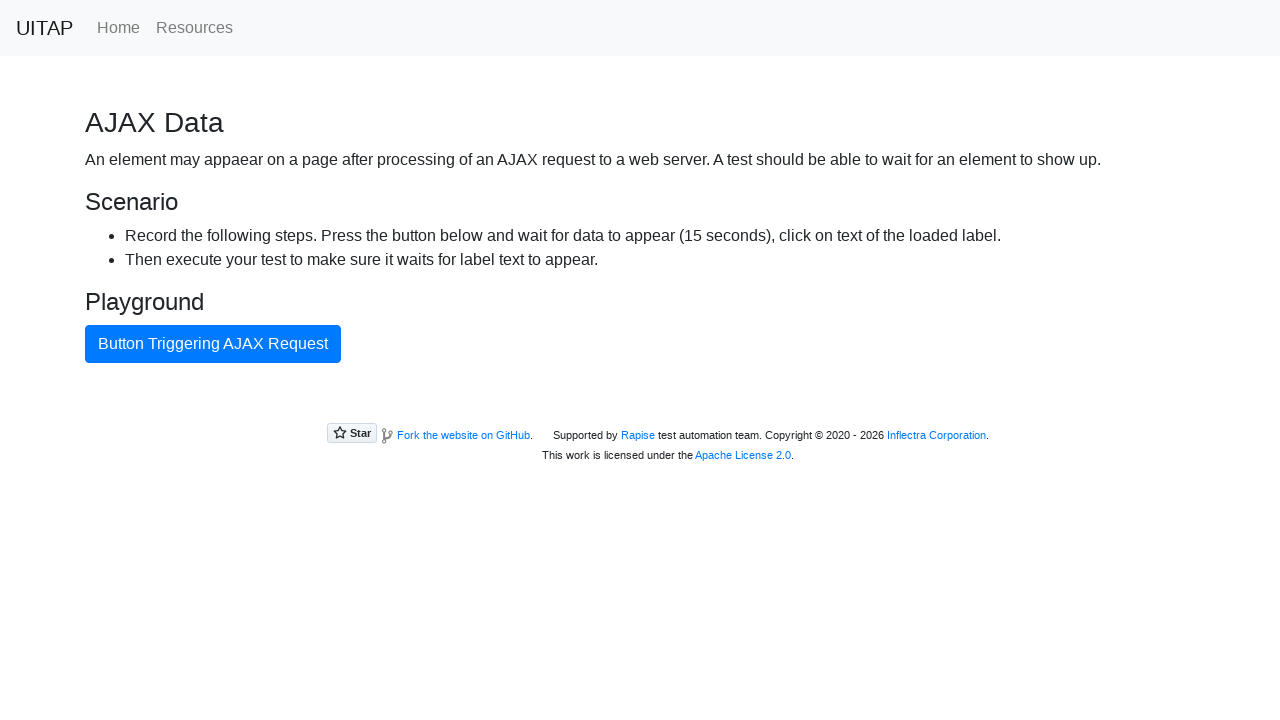

Clicked the blue AJAX button at (213, 344) on #ajaxButton
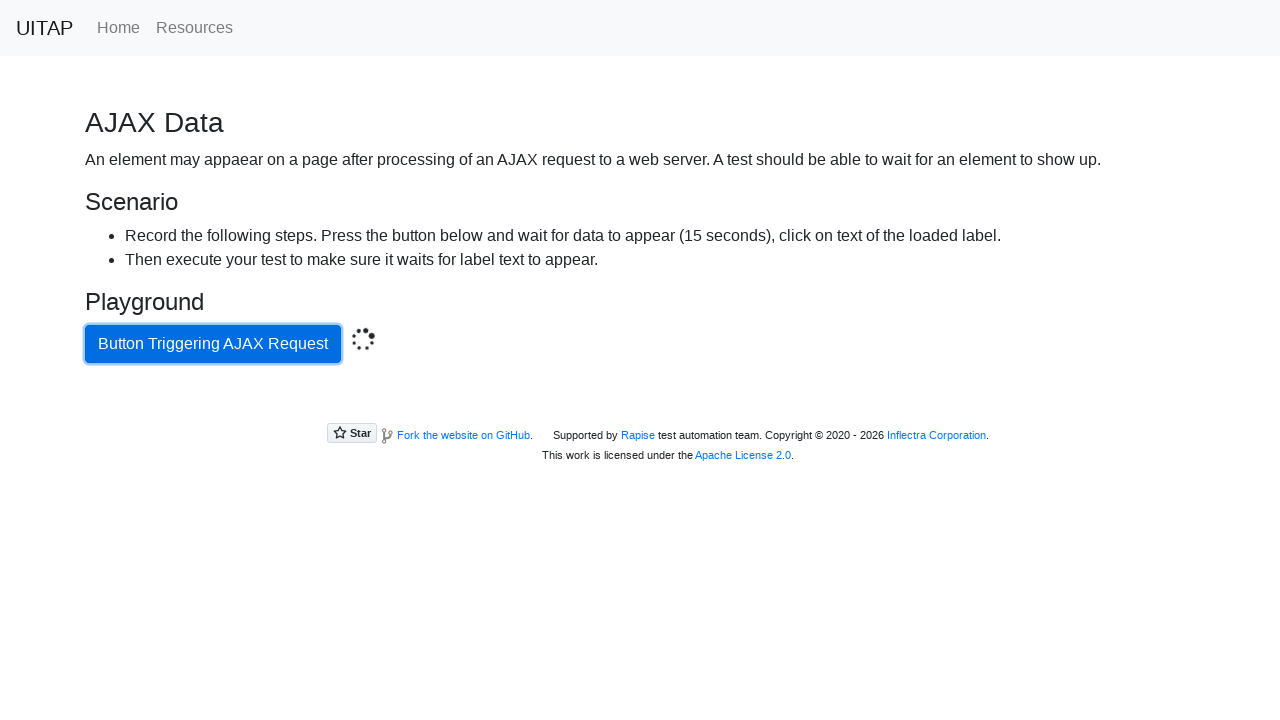

Success message loaded and became visible
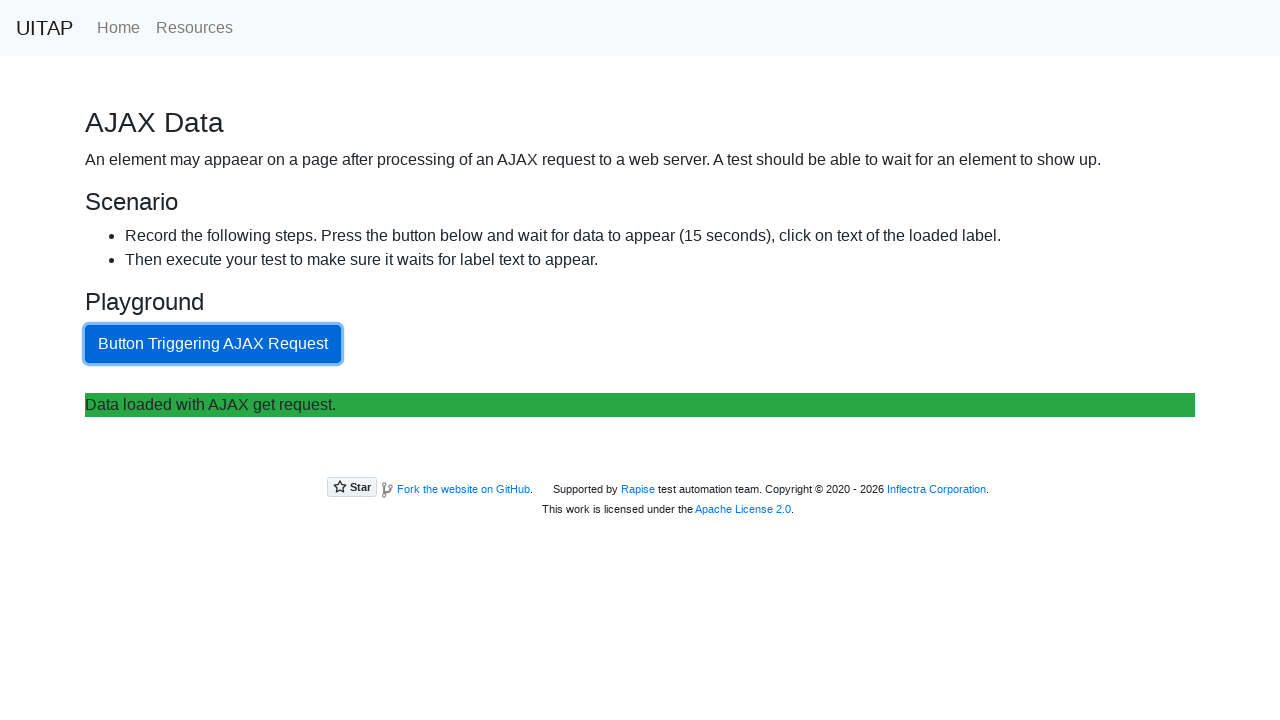

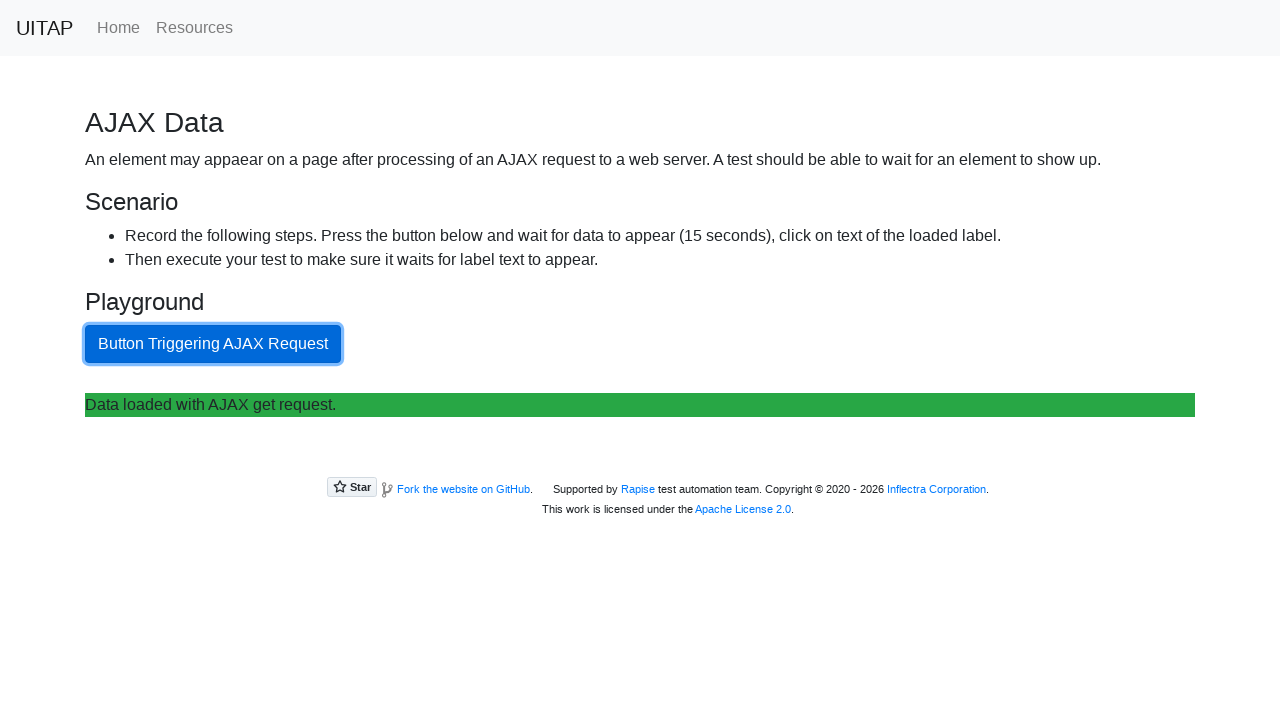